Tests navigation to Top List then to Top Hits submenu and verifies the heading

Starting URL: http://www.99-bottles-of-beer.net/

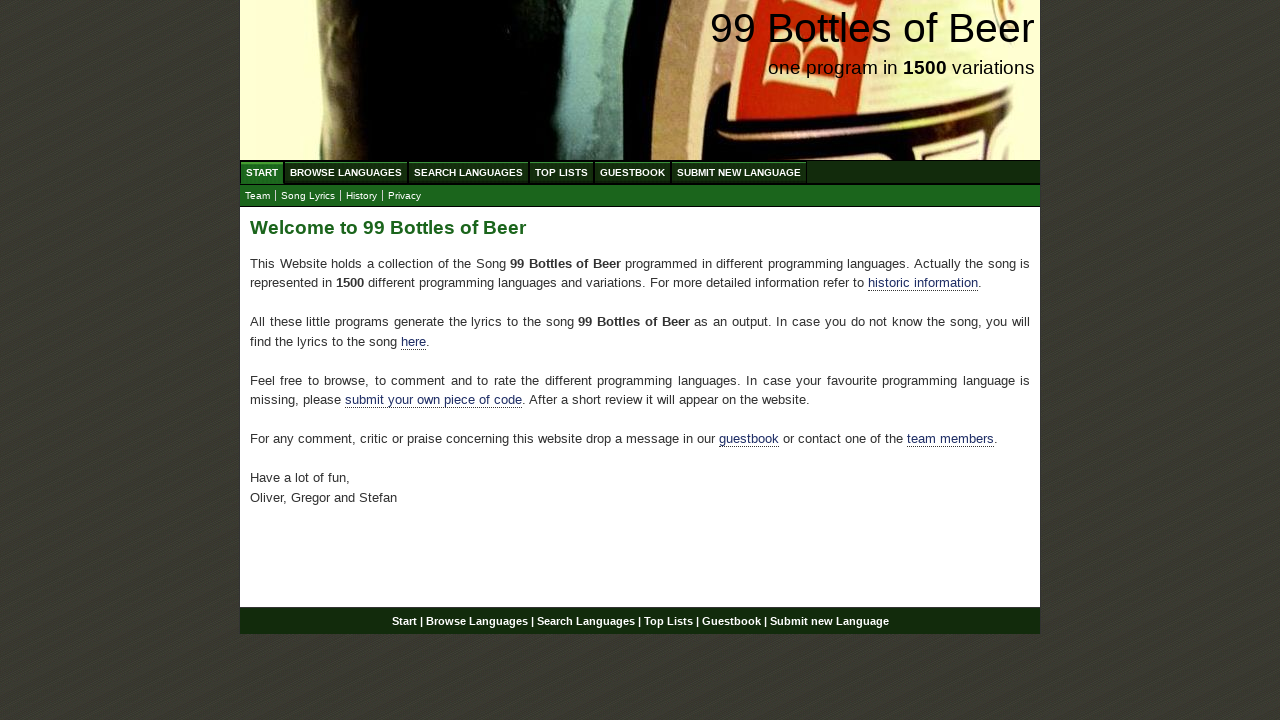

Clicked on Top List menu at (562, 172) on text=Top List
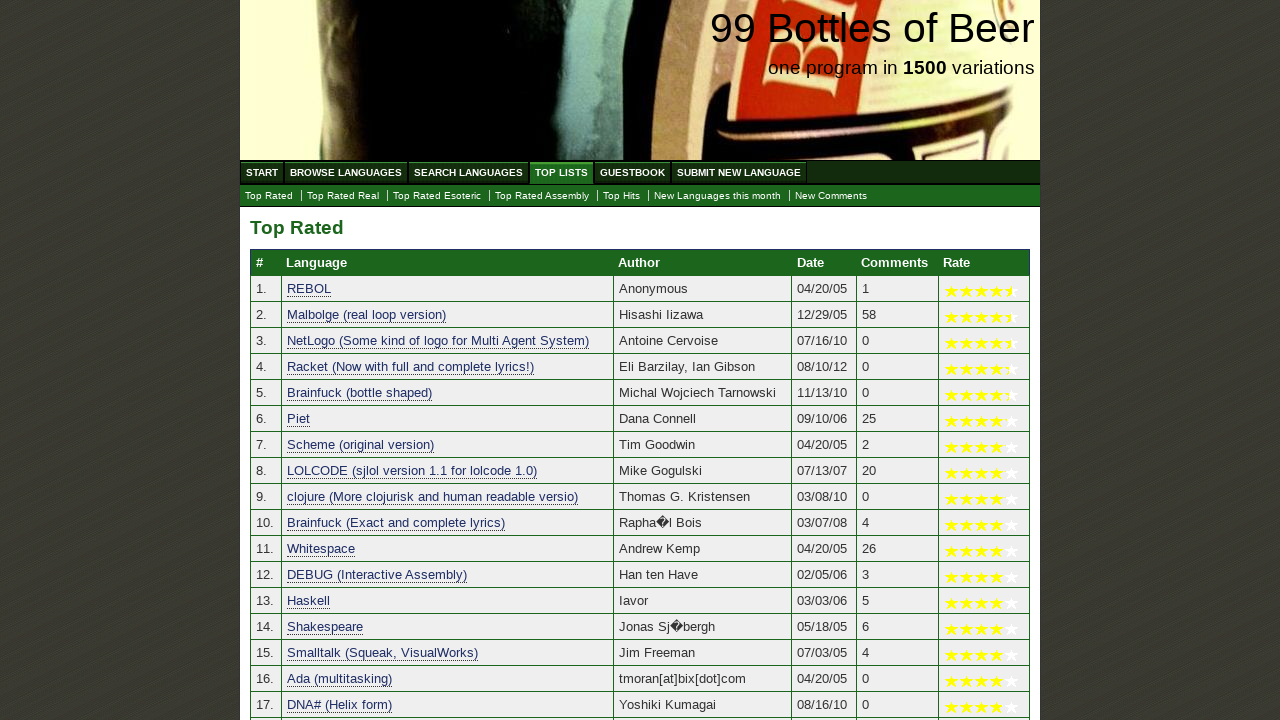

Clicked on Top Hits submenu at (622, 196) on text=Top Hits
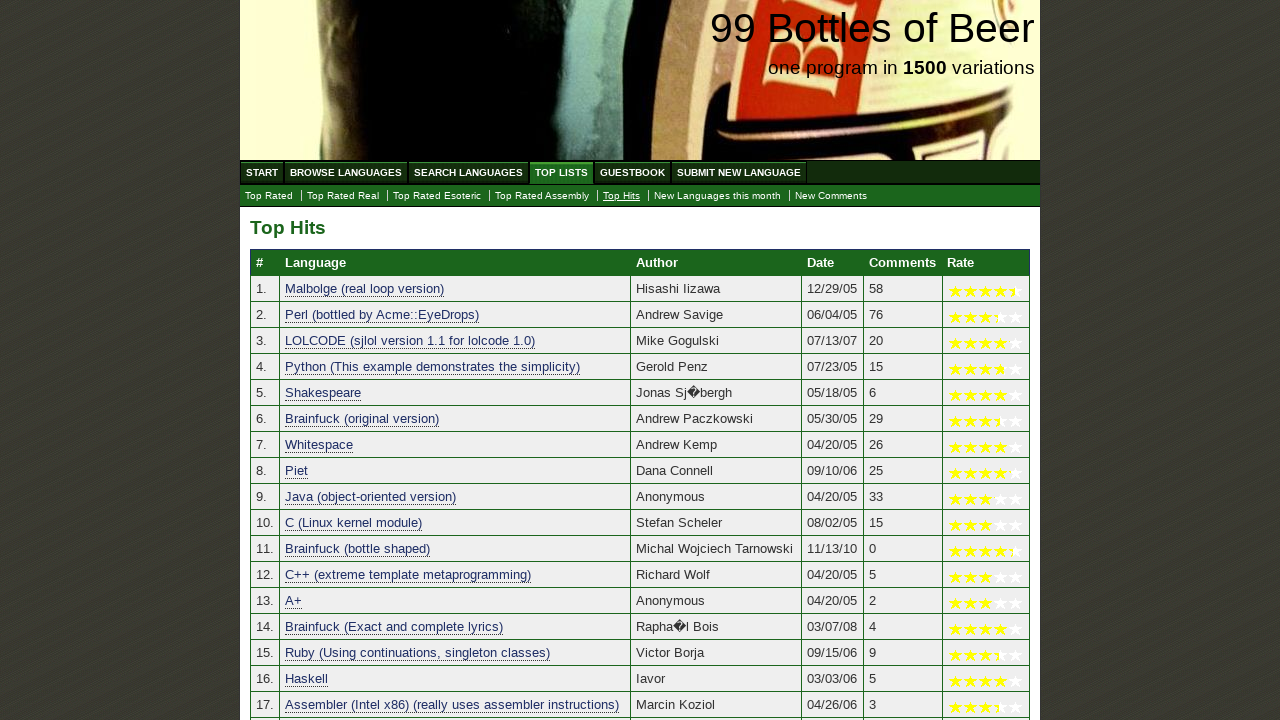

Located heading element
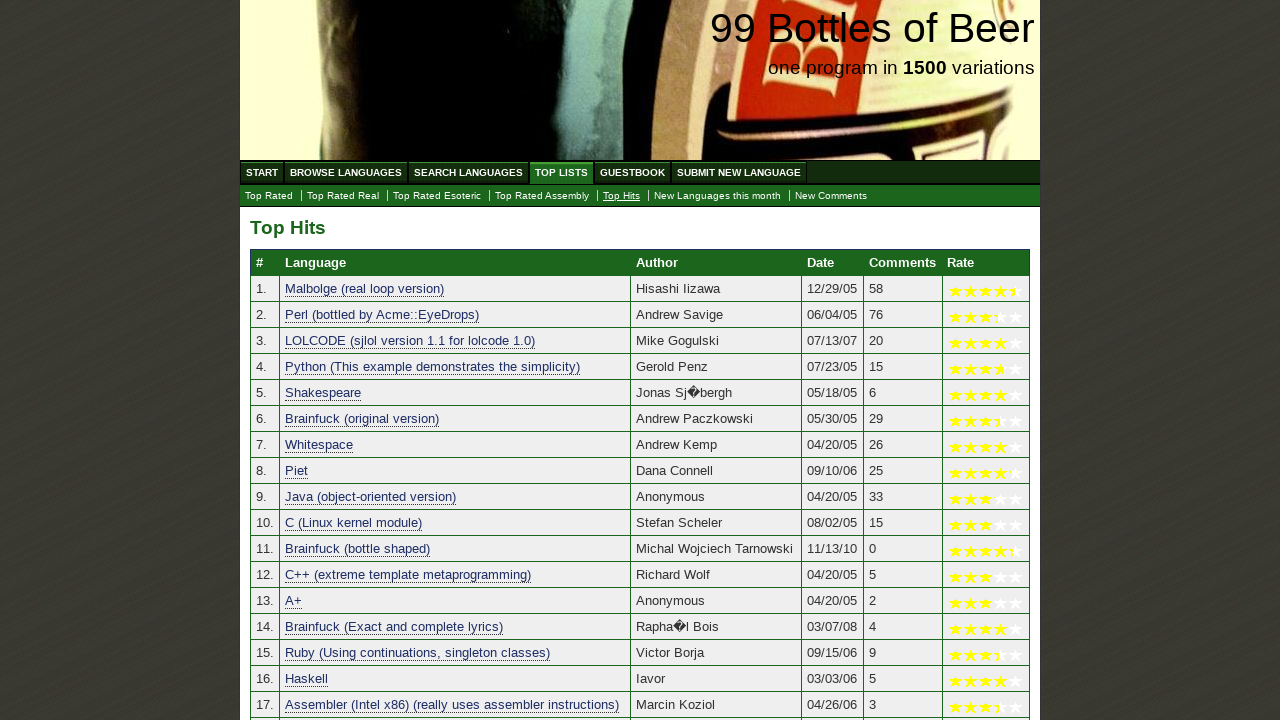

Waited for heading selector to be present
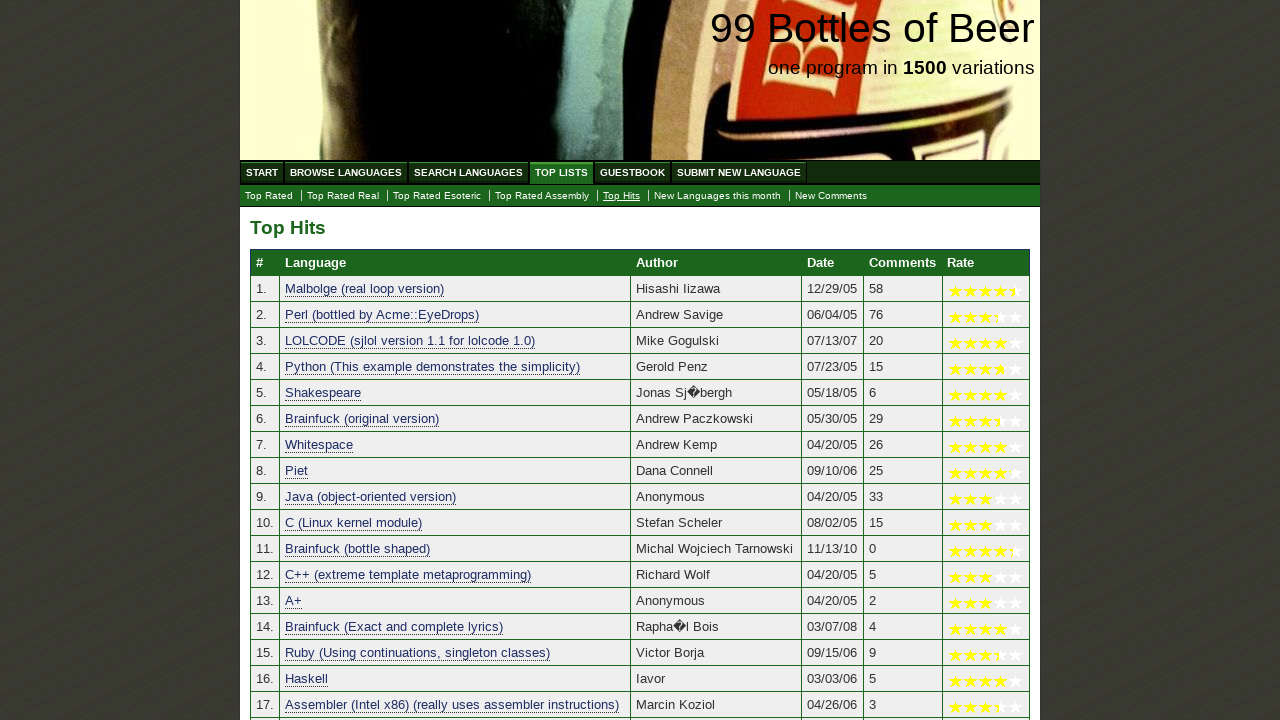

Verified heading text content equals 'Top Hits'
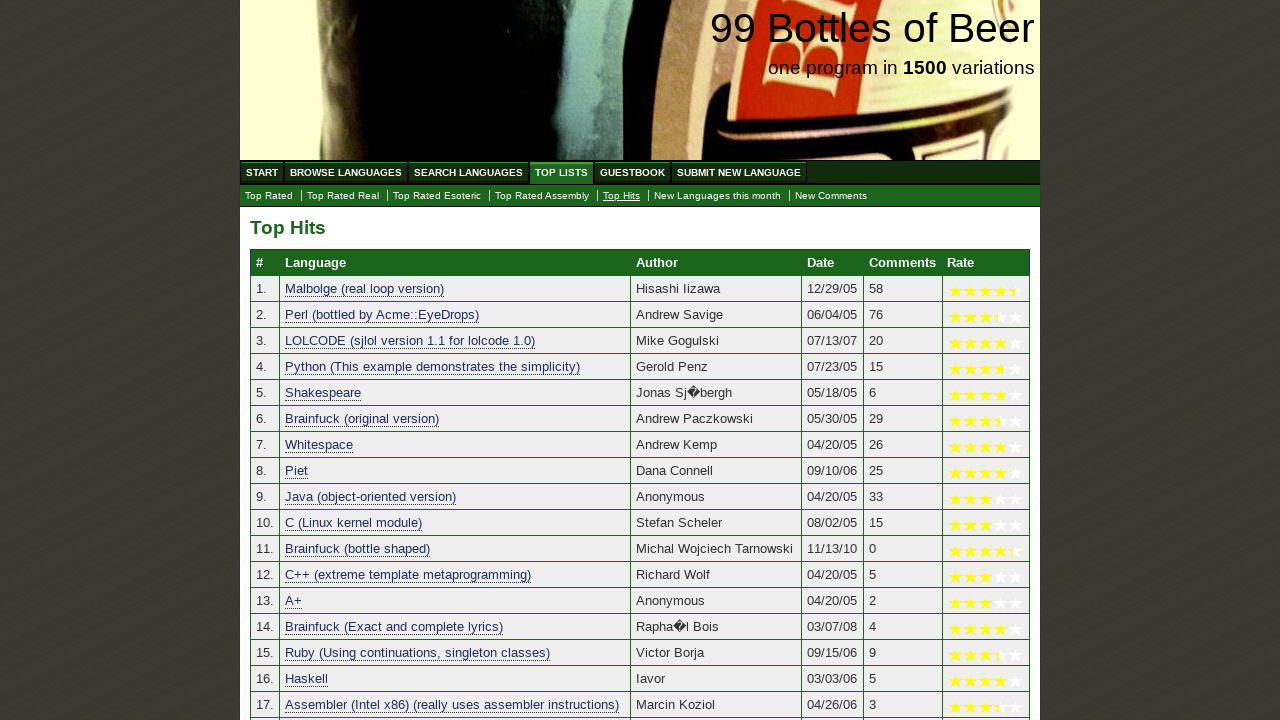

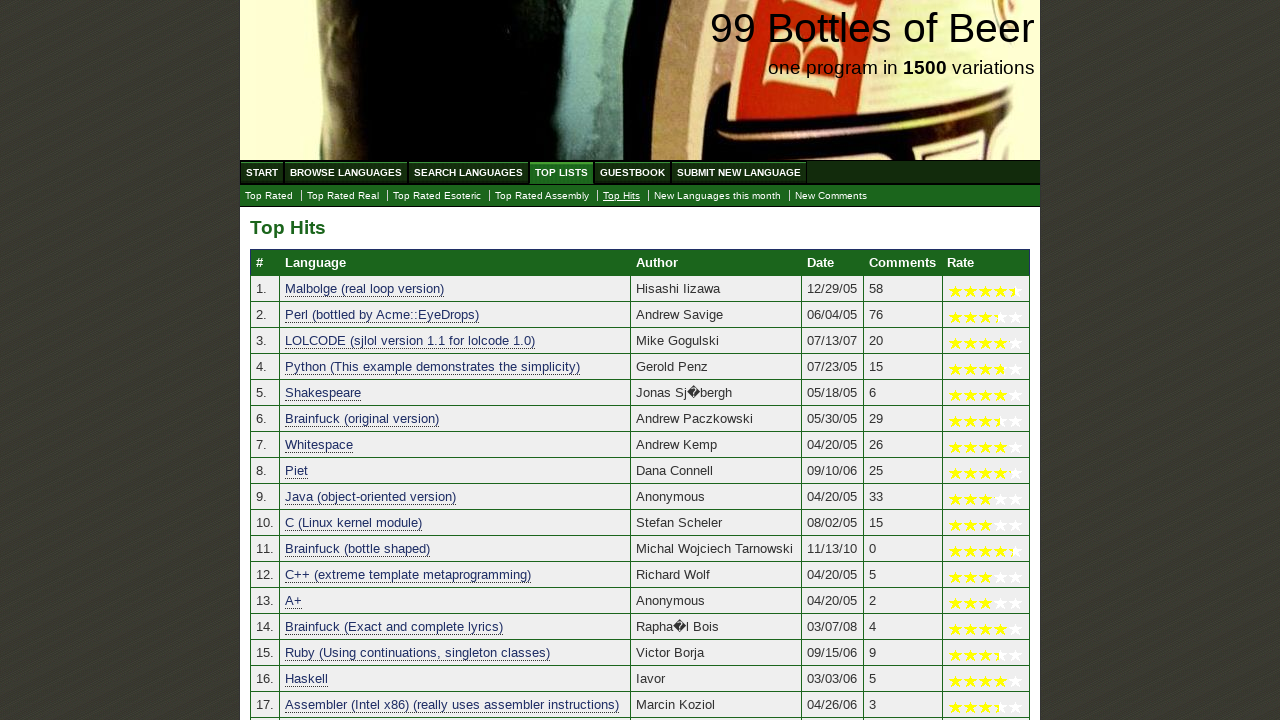